Tests the light/dark mode toggle functionality on a Gatsby blog by clicking on the theme toggle elements in the banner

Starting URL: https://gatsby-simple-blog.thundermiracle.com/

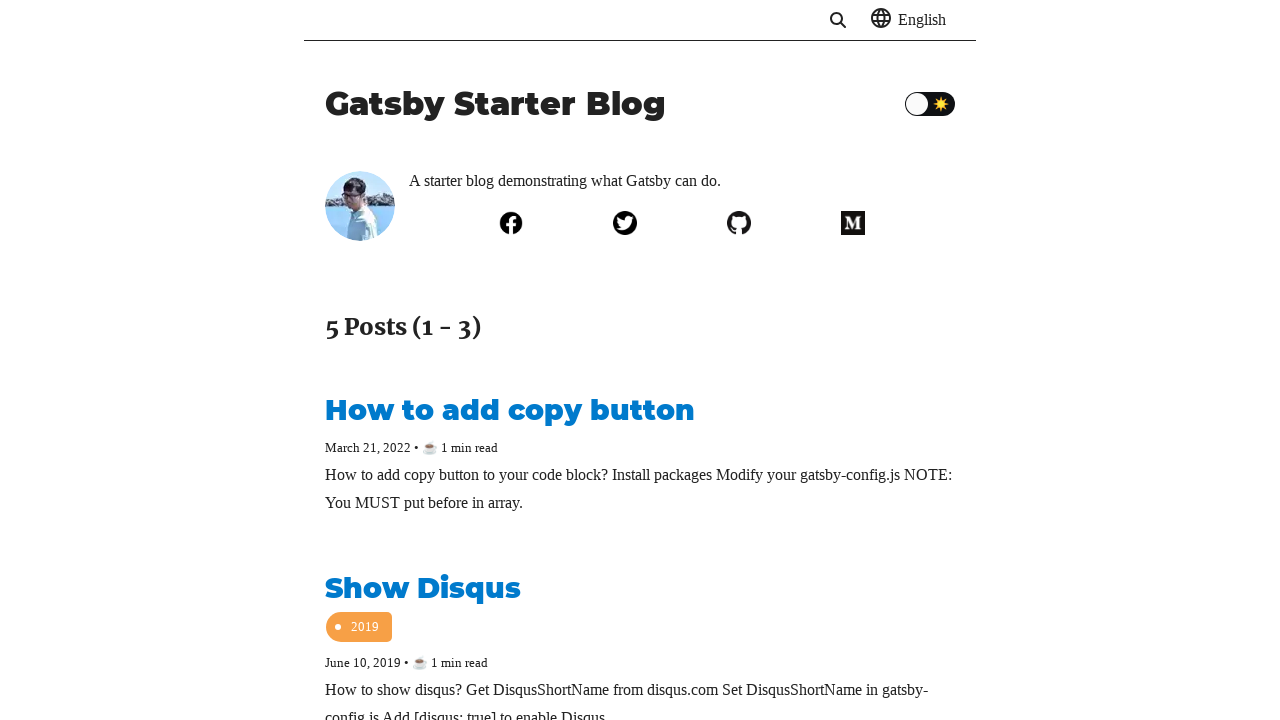

Clicked theme toggle in header to switch to dark mode at (930, 104) on header div >> nth=1
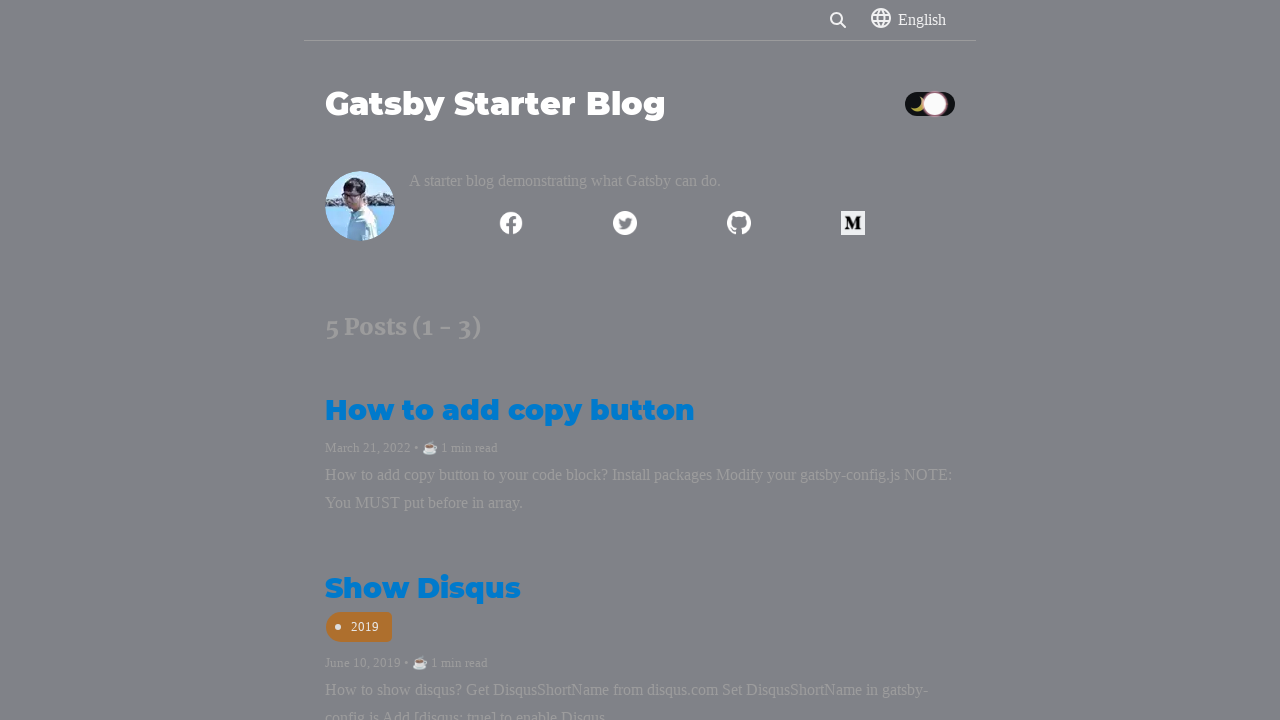

Waited 500ms for dark mode theme transition to complete
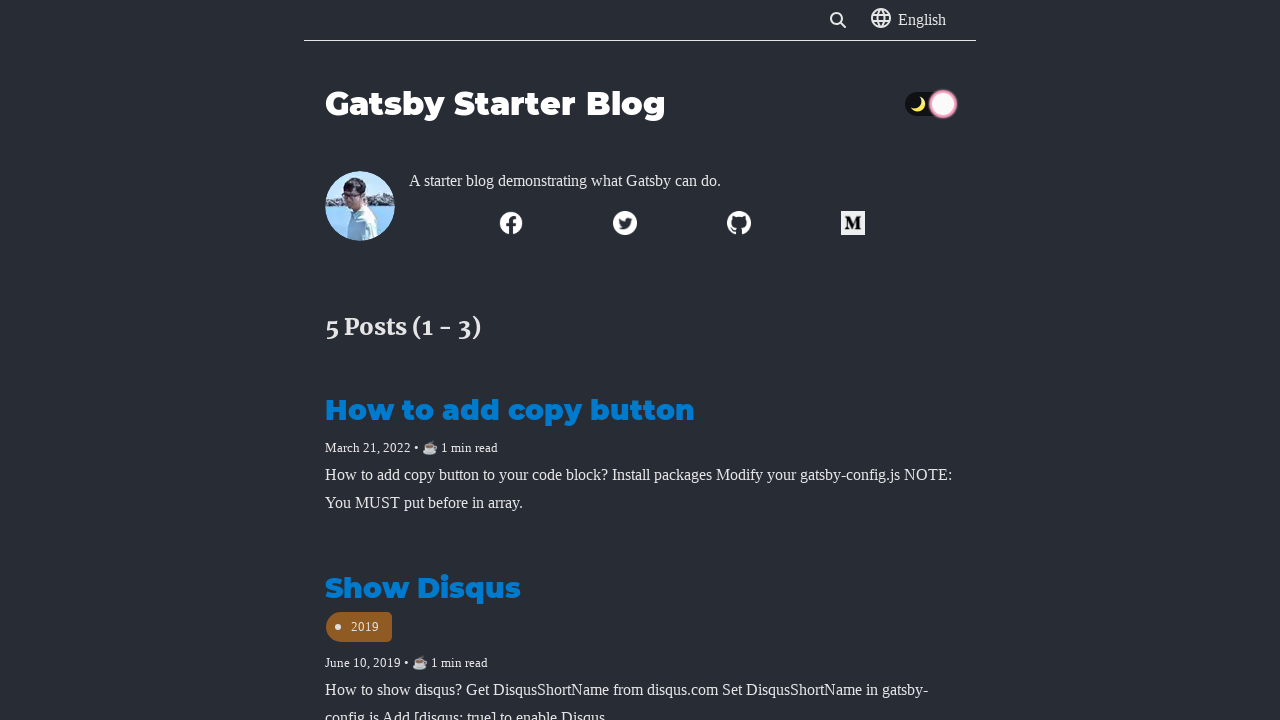

Clicked theme toggle in header to switch back to light mode at (918, 104) on header div >> nth=2
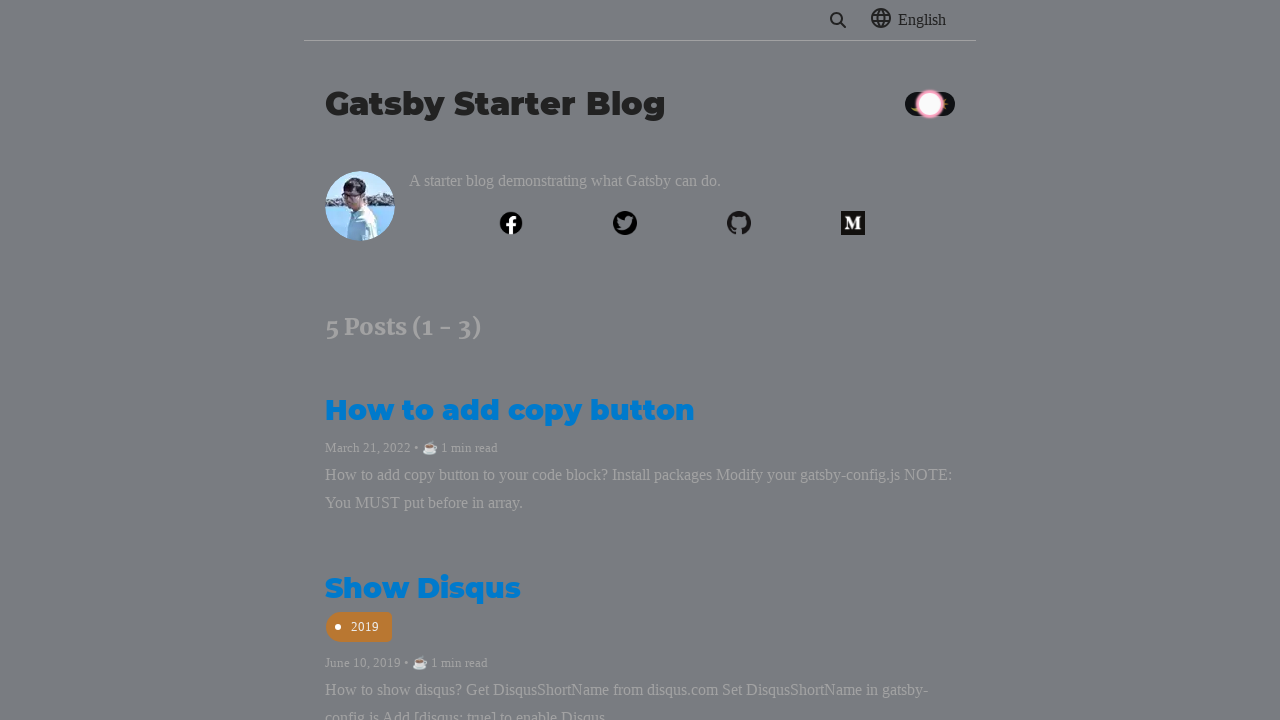

Waited 500ms for light mode theme transition to complete
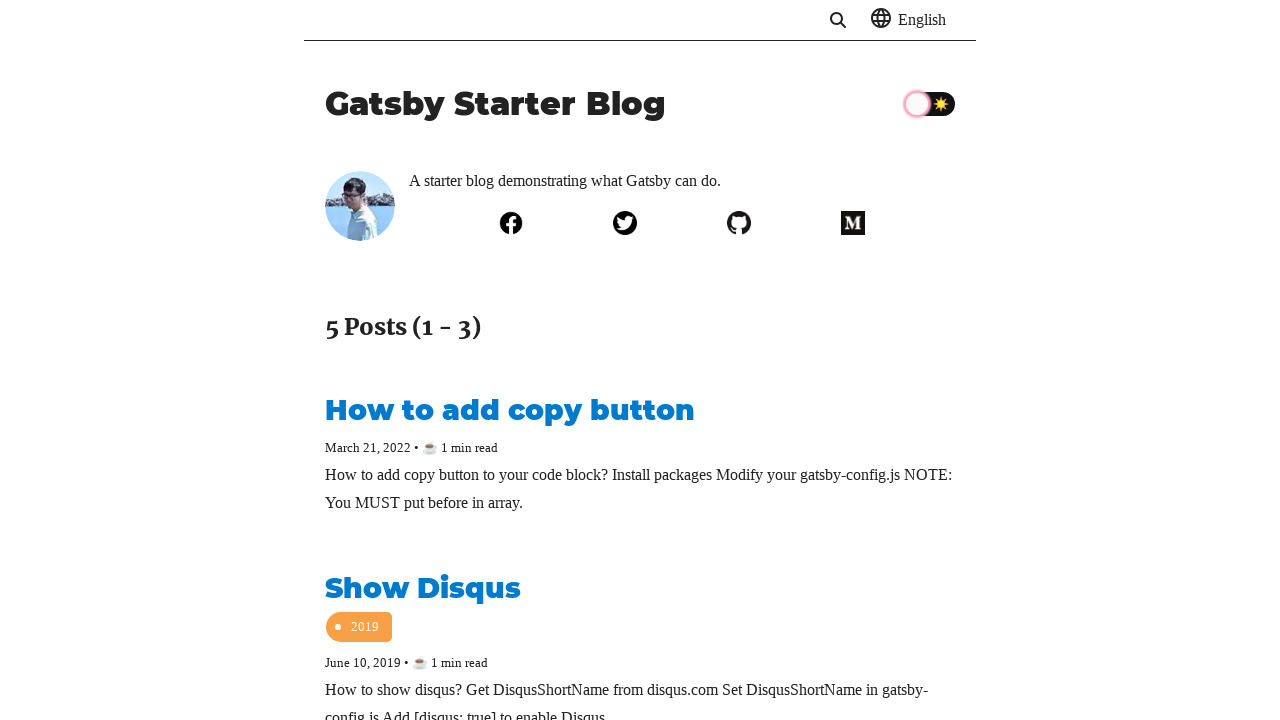

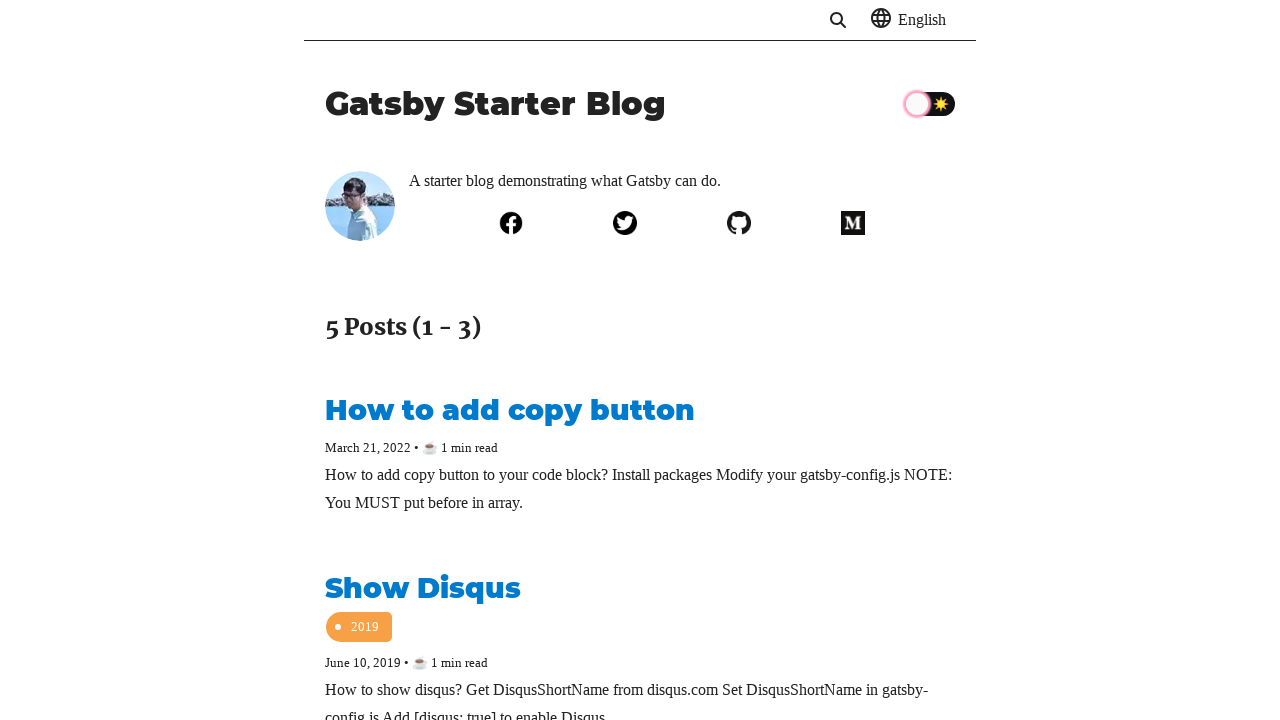